Navigates to an automation practice page and locates a button element using XPath sibling traversal to verify the element can be found and its text retrieved.

Starting URL: http://www.rahulshettyacademy.com/AutomationPractice/

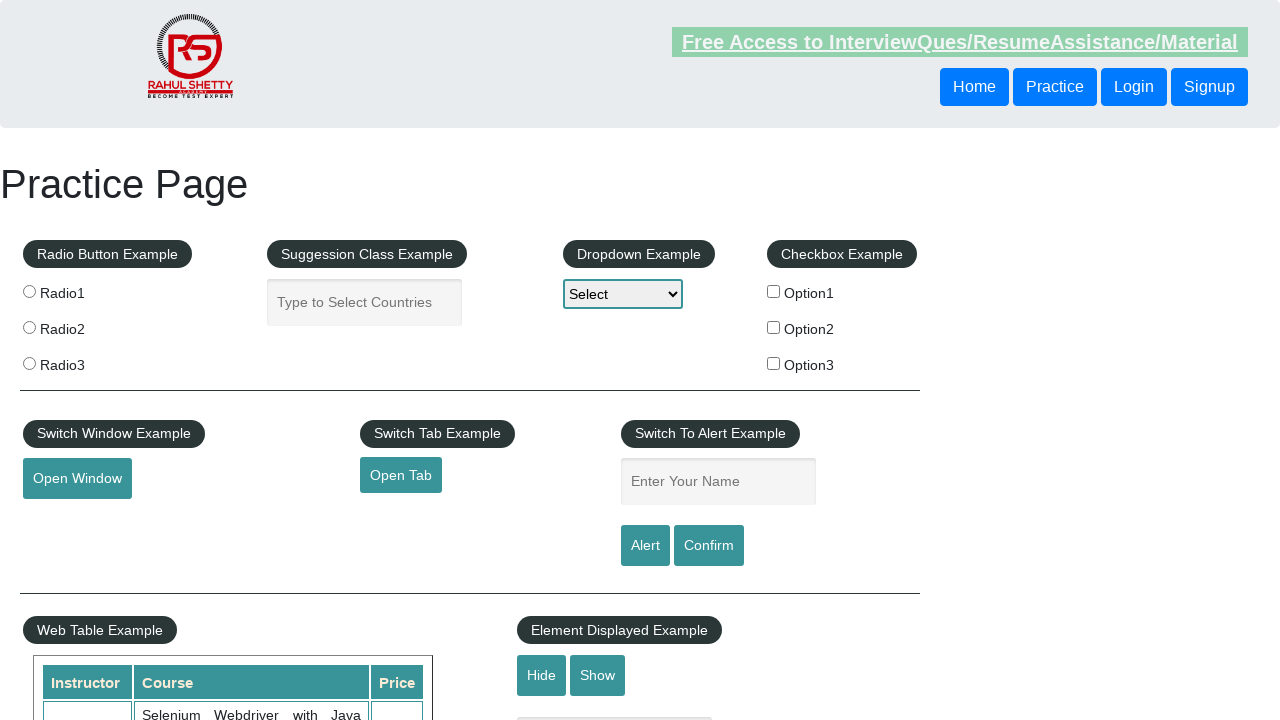

Navigated to automation practice page
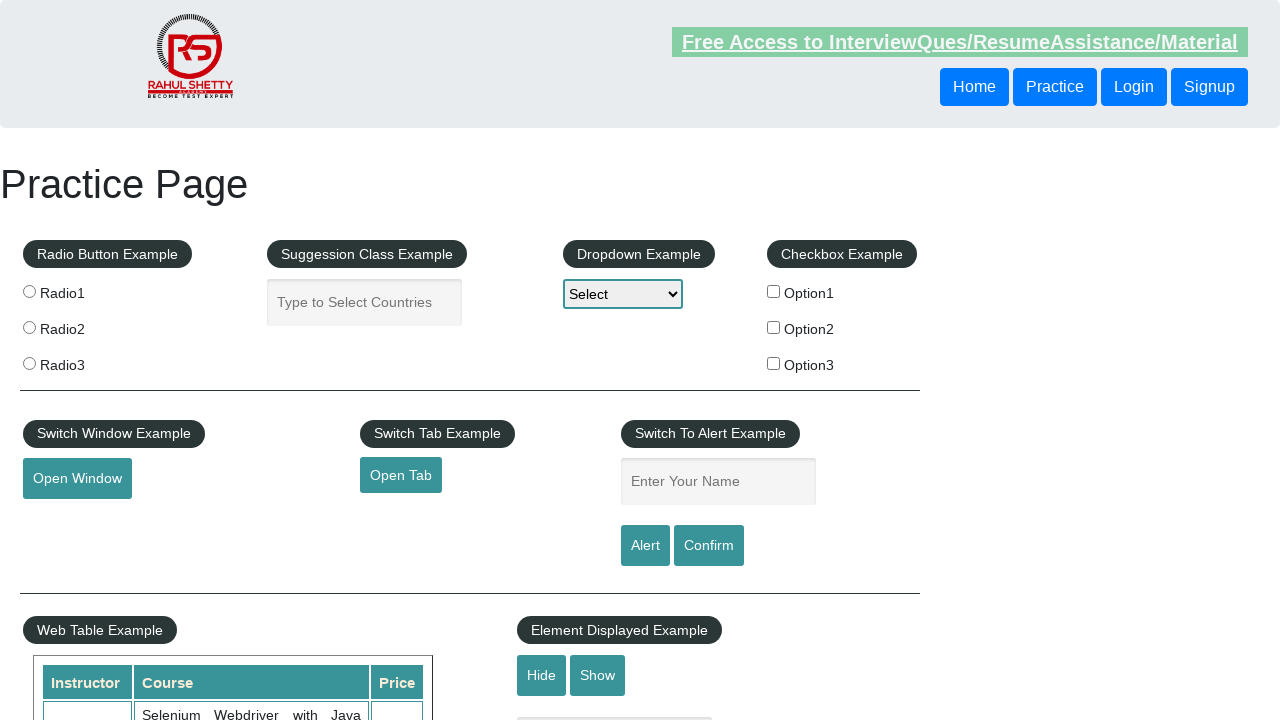

Located button element using XPath sibling traversal
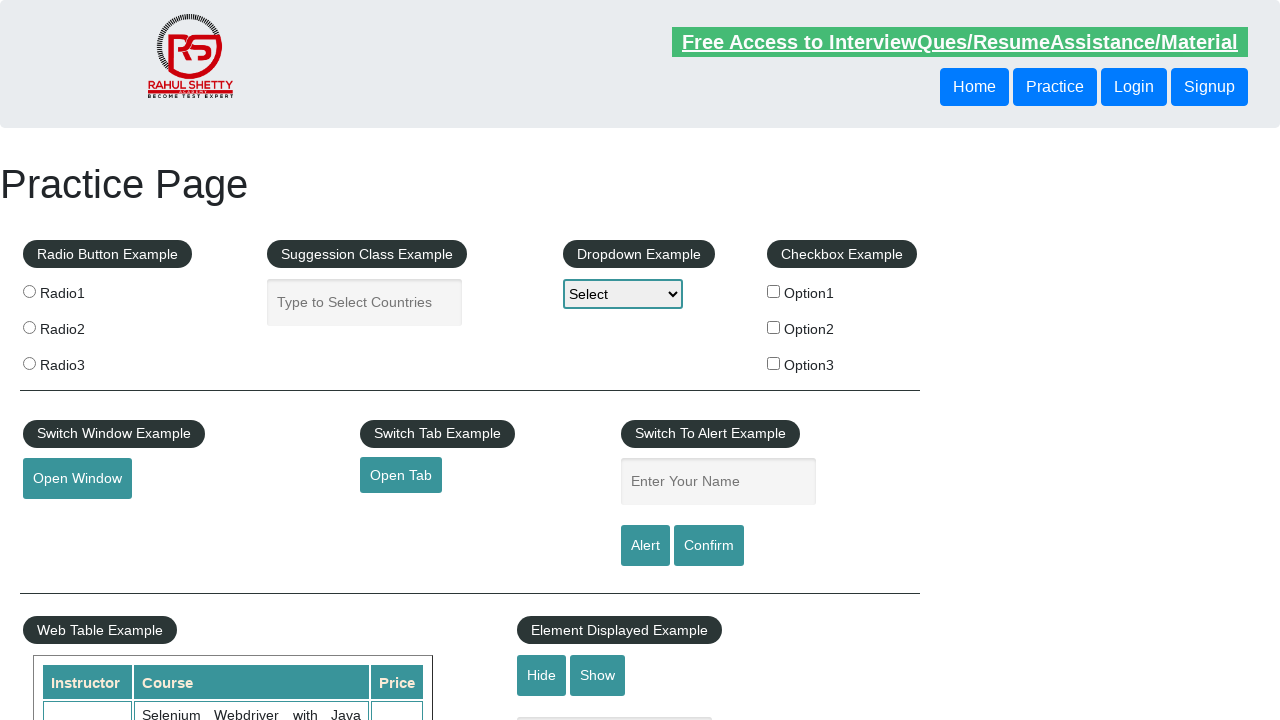

Button element became visible
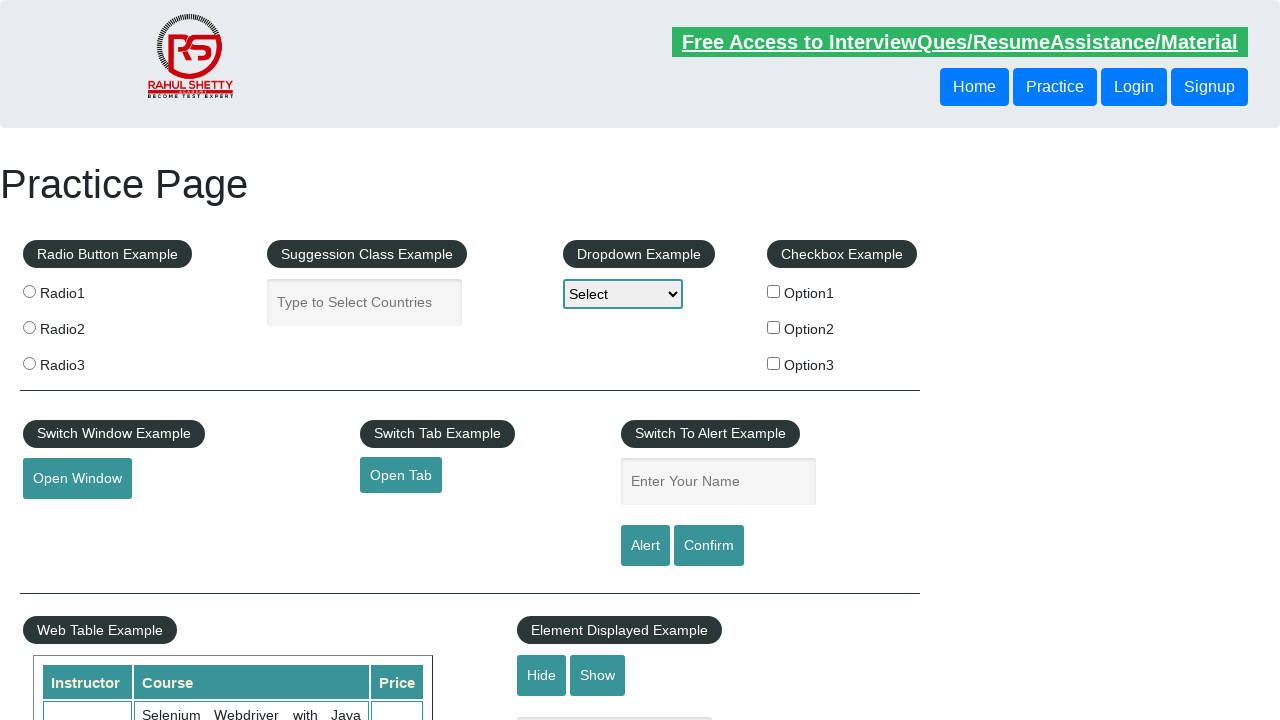

Retrieved button text: 'Login'
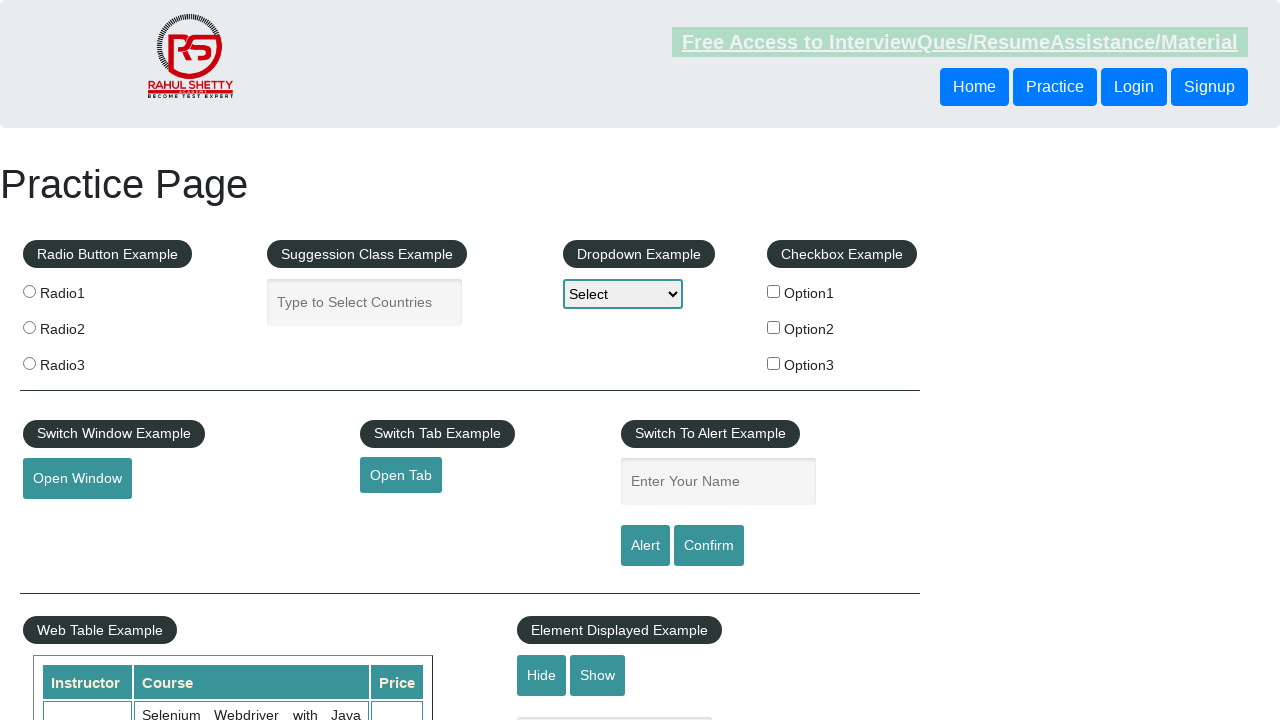

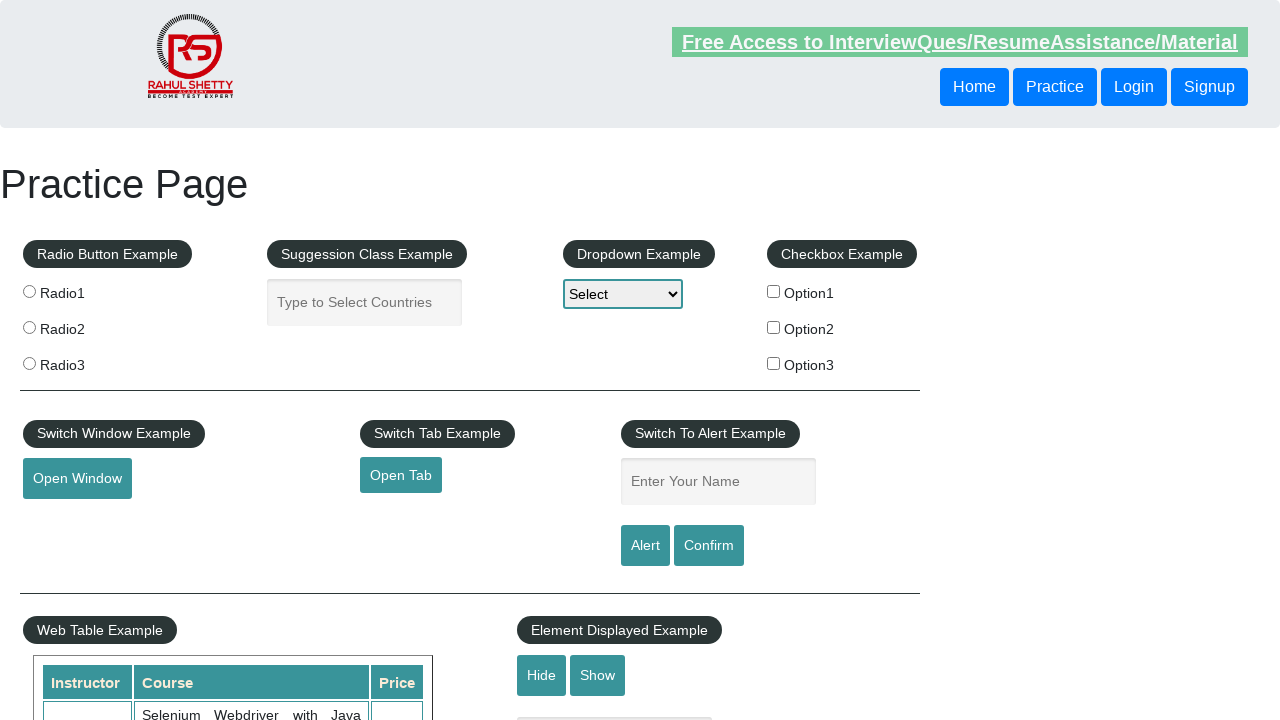